Tests UI elements visibility and page interaction by verifying all form elements exist on the page and testing dropdown functionality.

Starting URL: https://devexpress.github.io/testcafe/example/

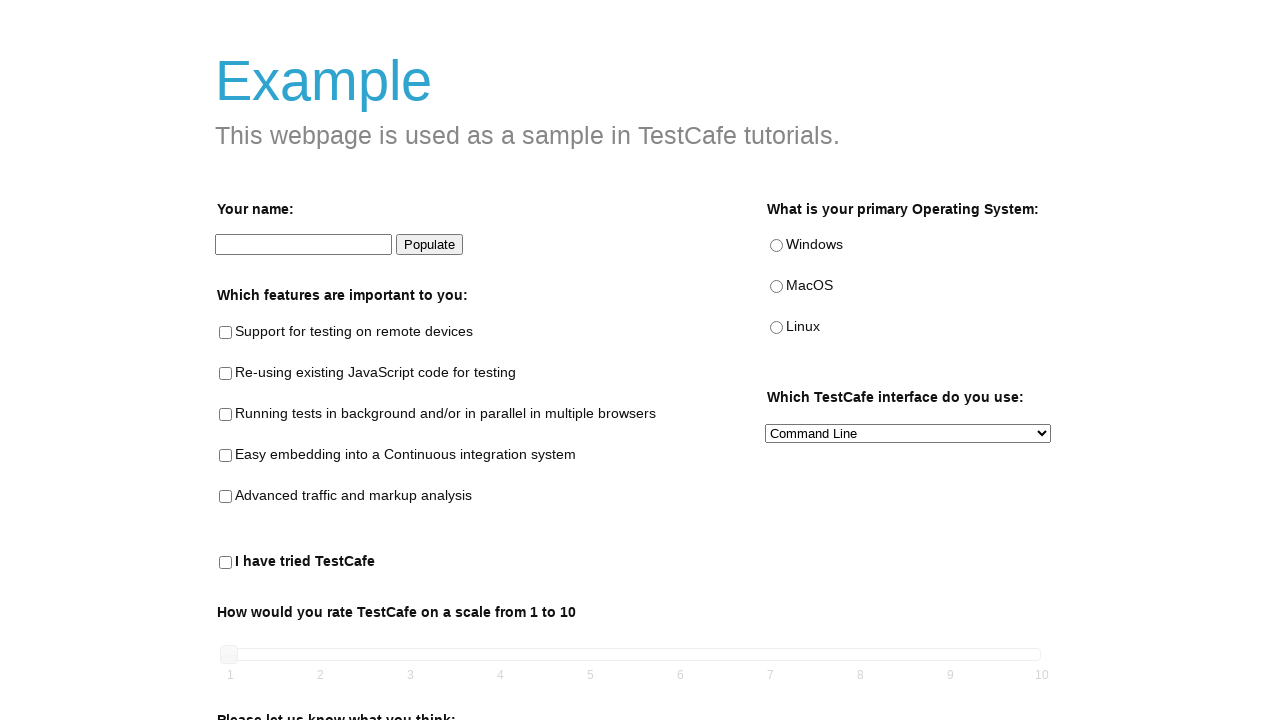

Page title 'Example' is visible
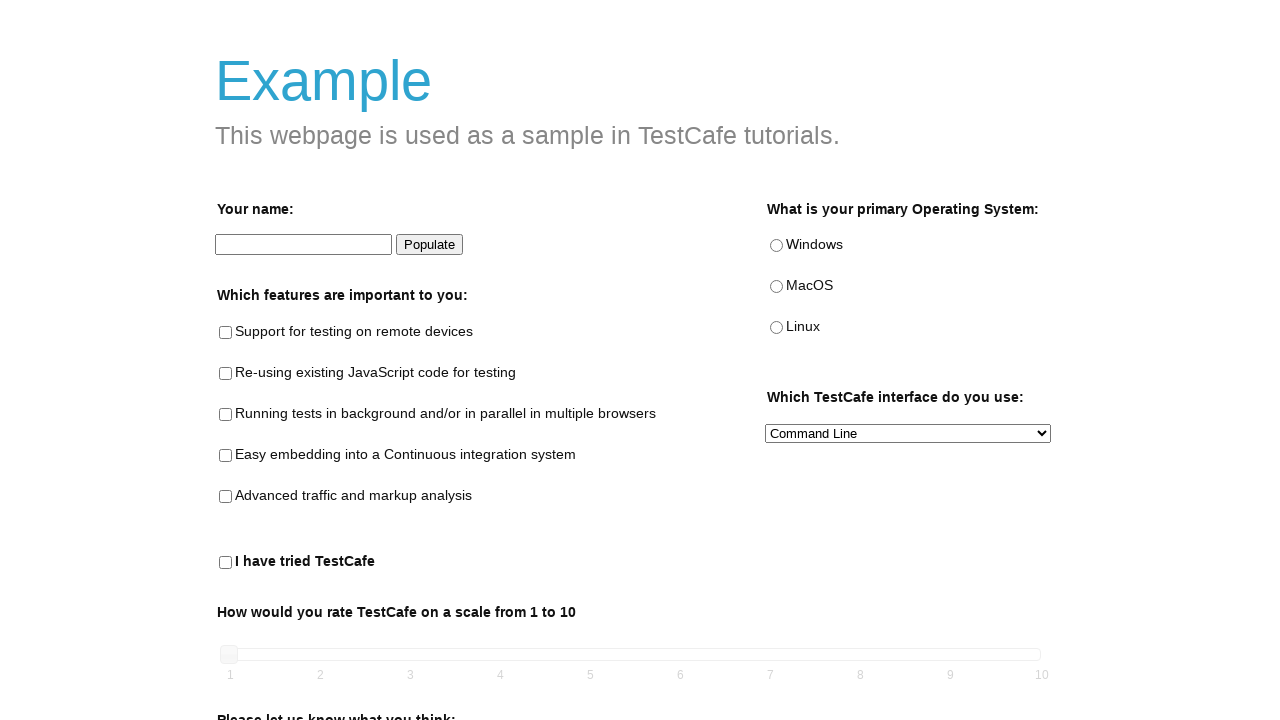

Developer name input field exists
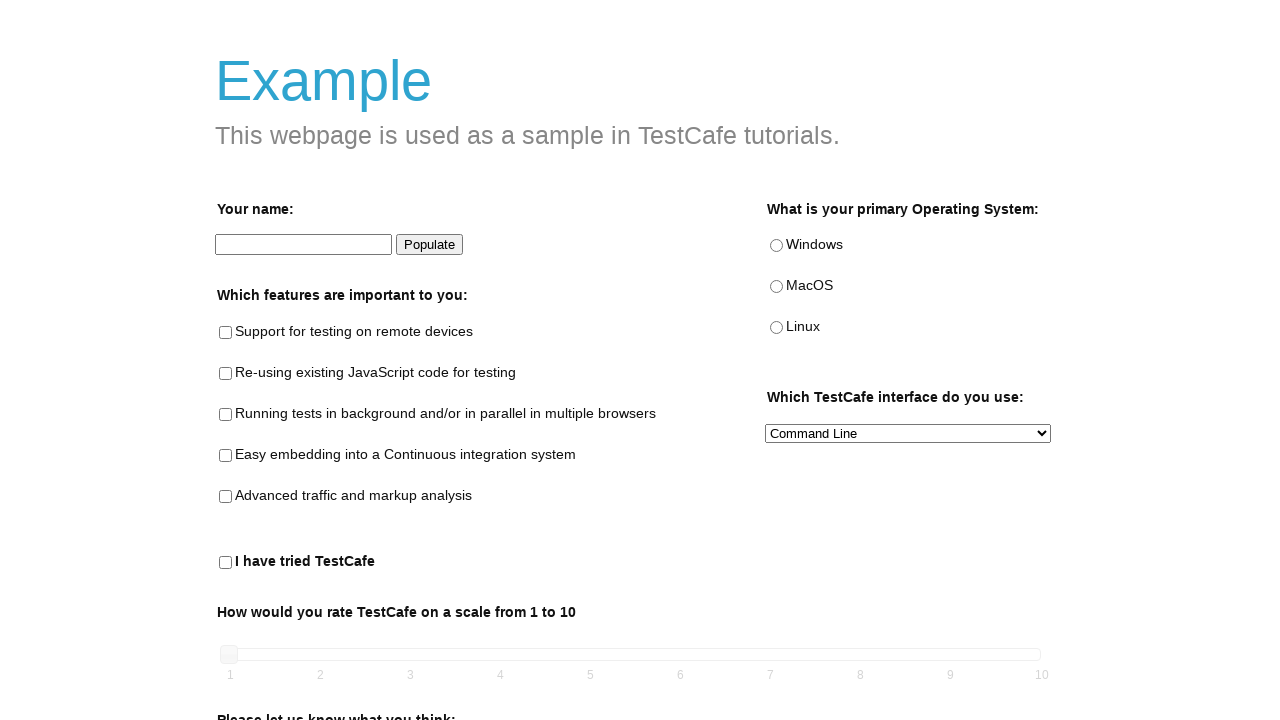

Windows checkbox exists
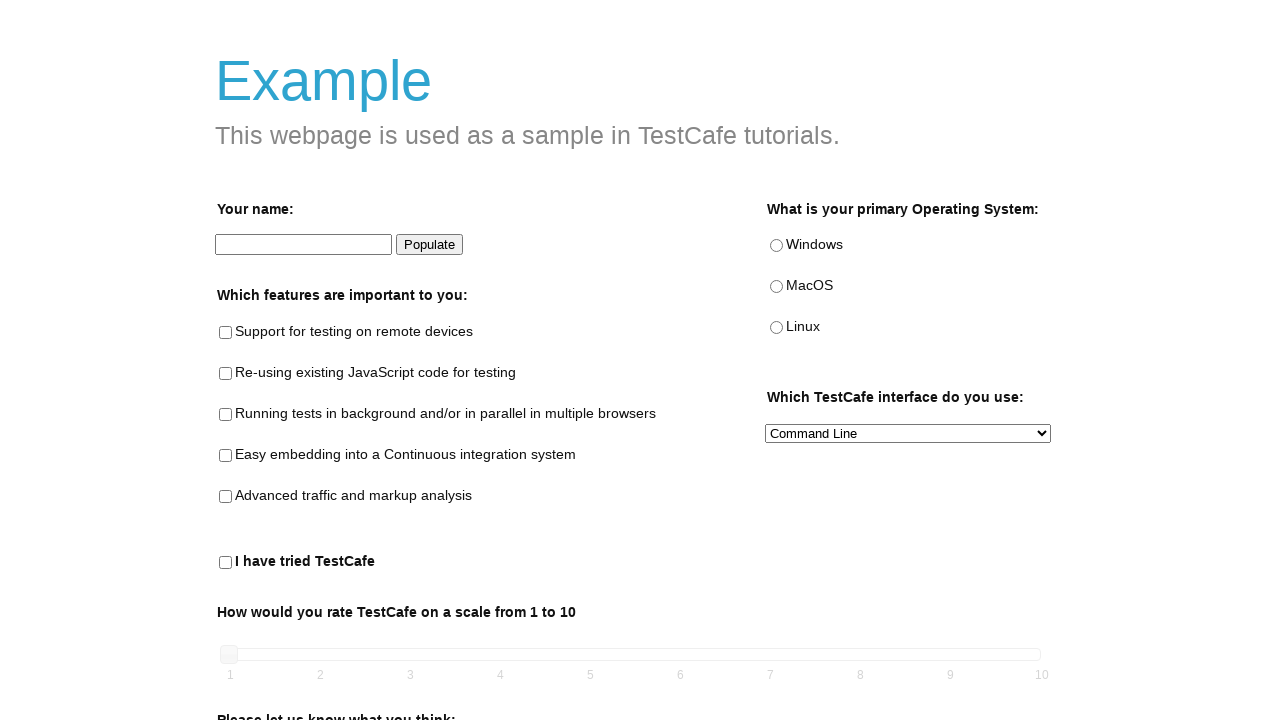

Tried TestCafe checkbox exists
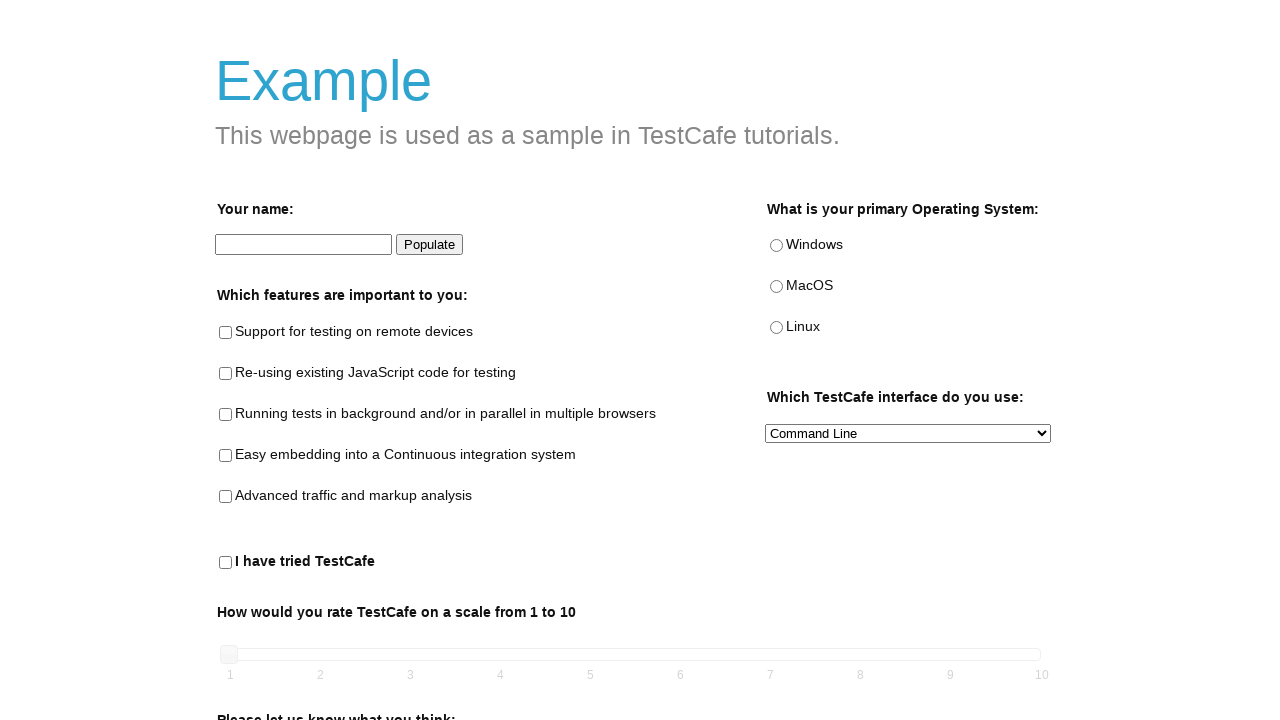

Preferred interface dropdown exists
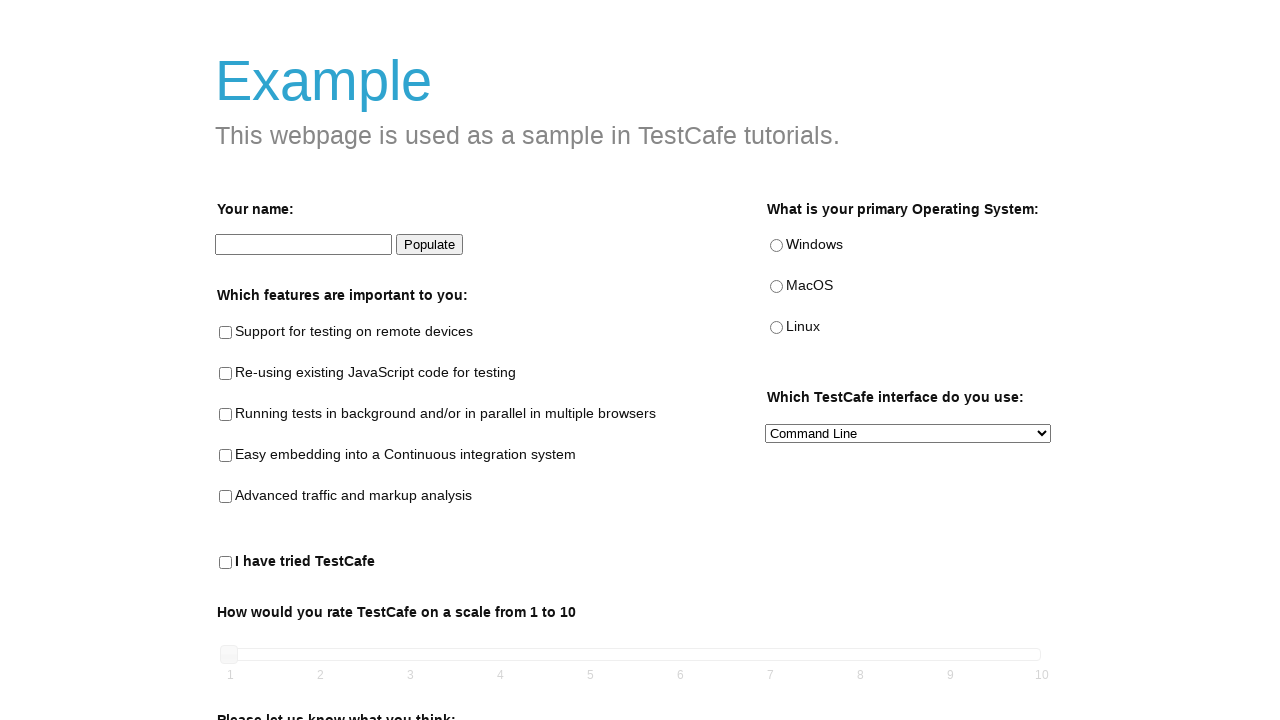

Comments textarea exists
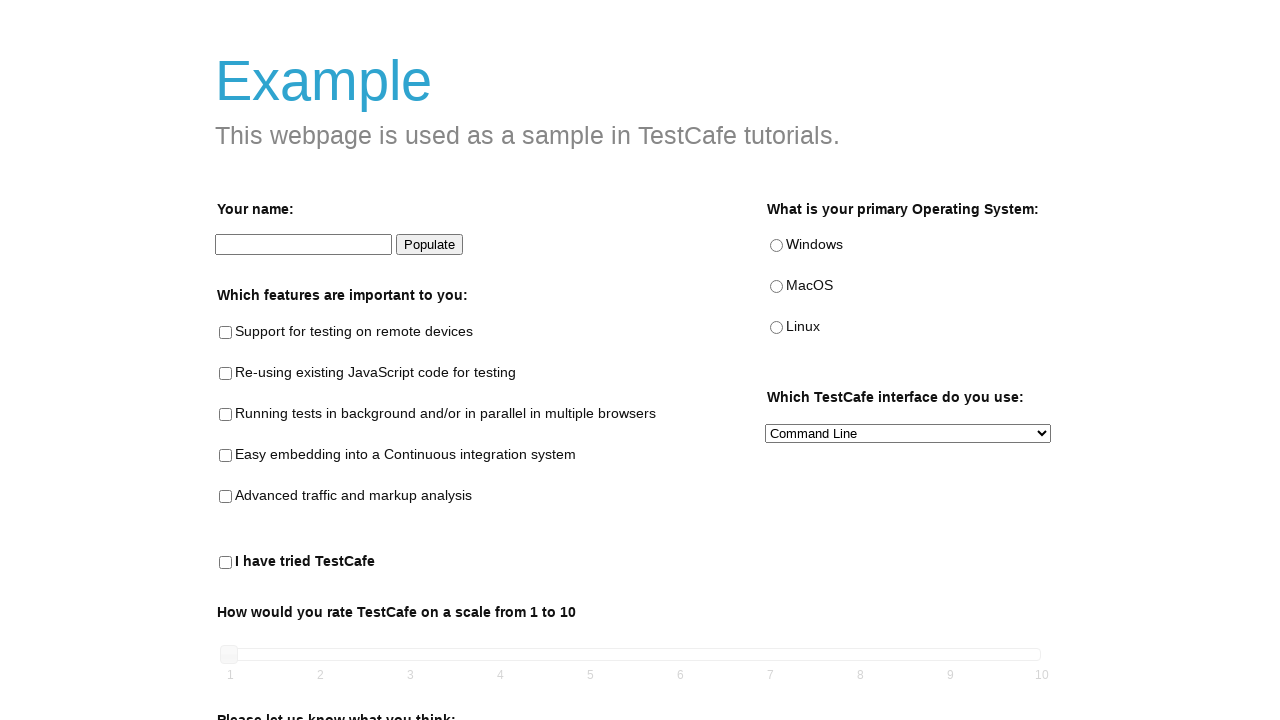

Submit button exists
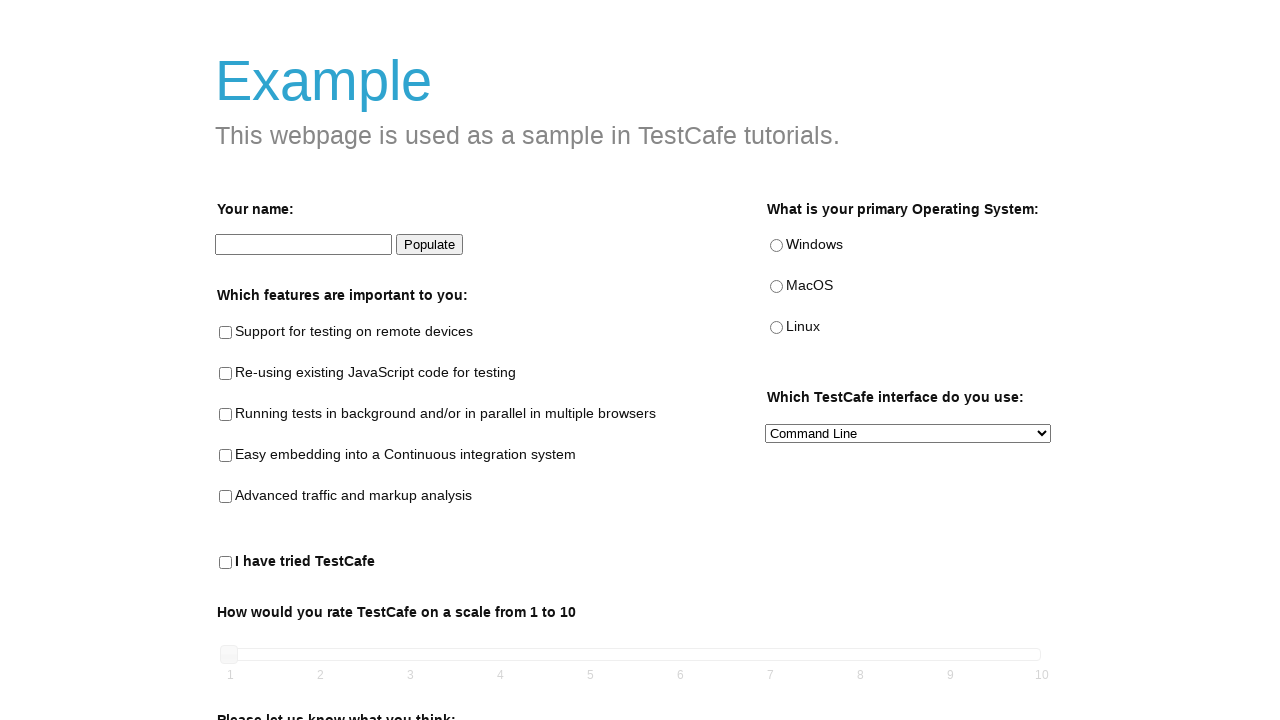

Clicked preferred interface dropdown to open at (908, 434) on #preferred-interface
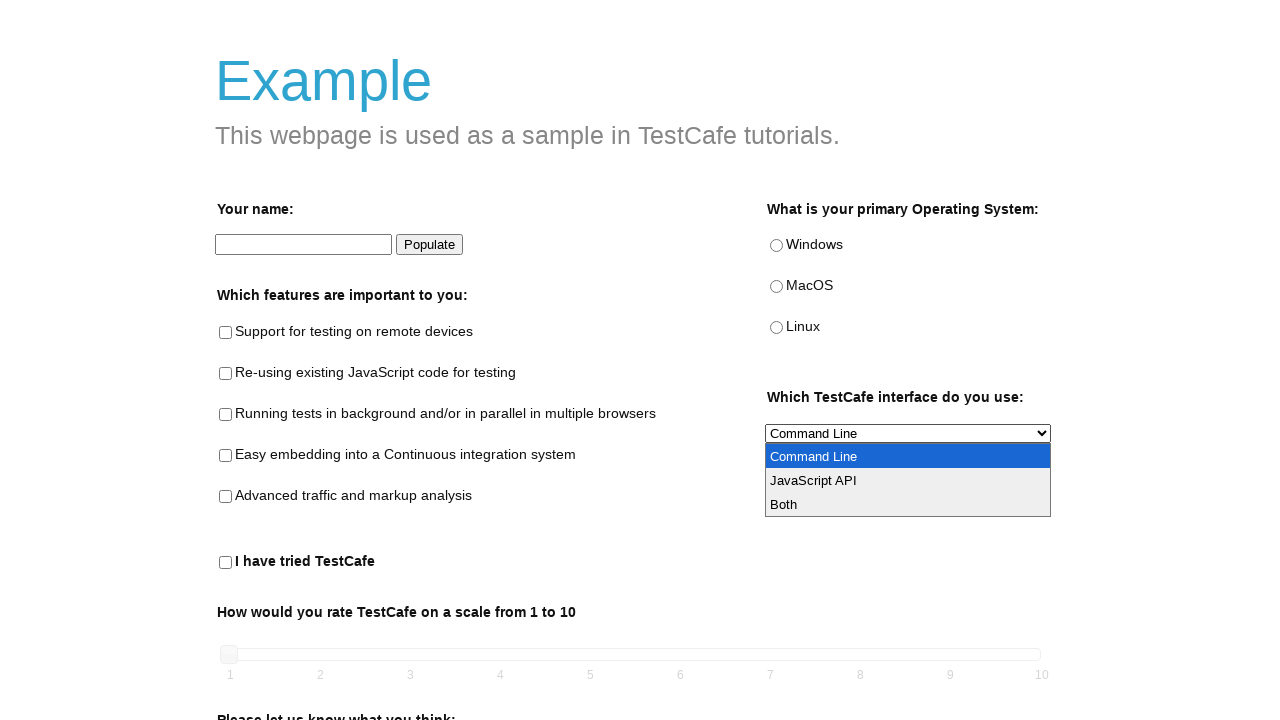

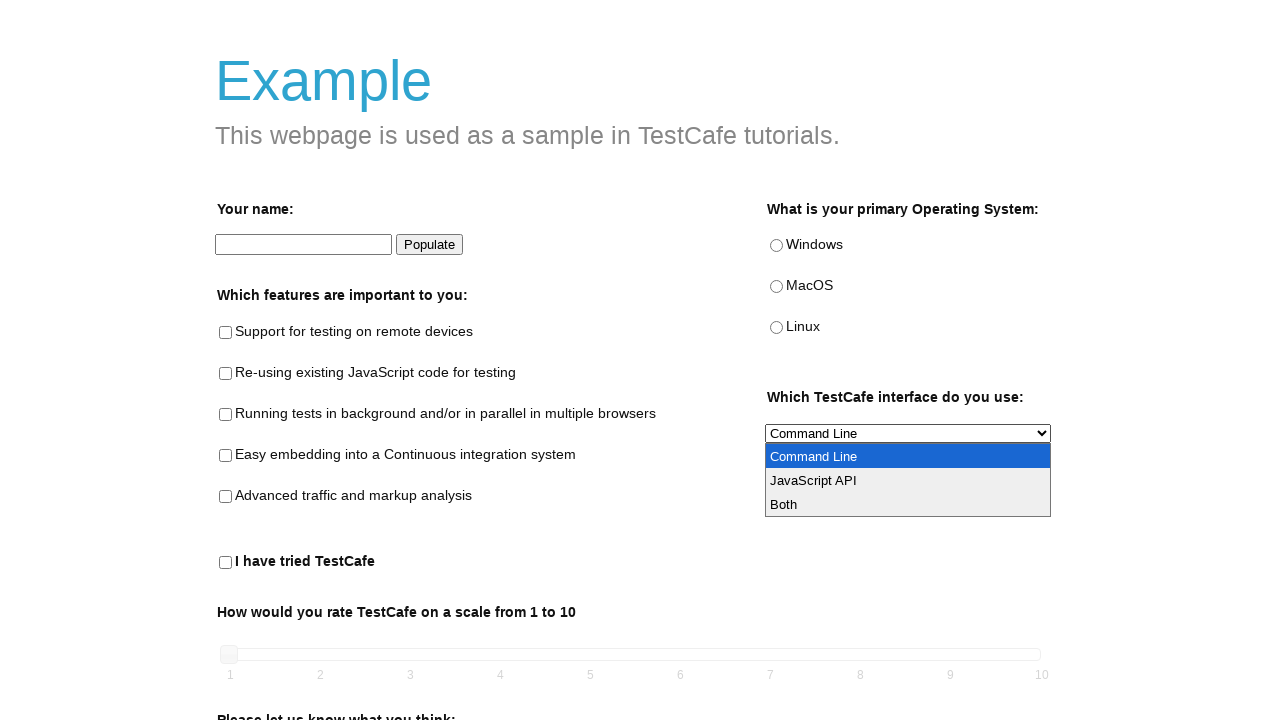